Navigates to Flipkart homepage and verifies the page URL matches the expected value using soft assertion

Starting URL: https://www.flipkart.com/

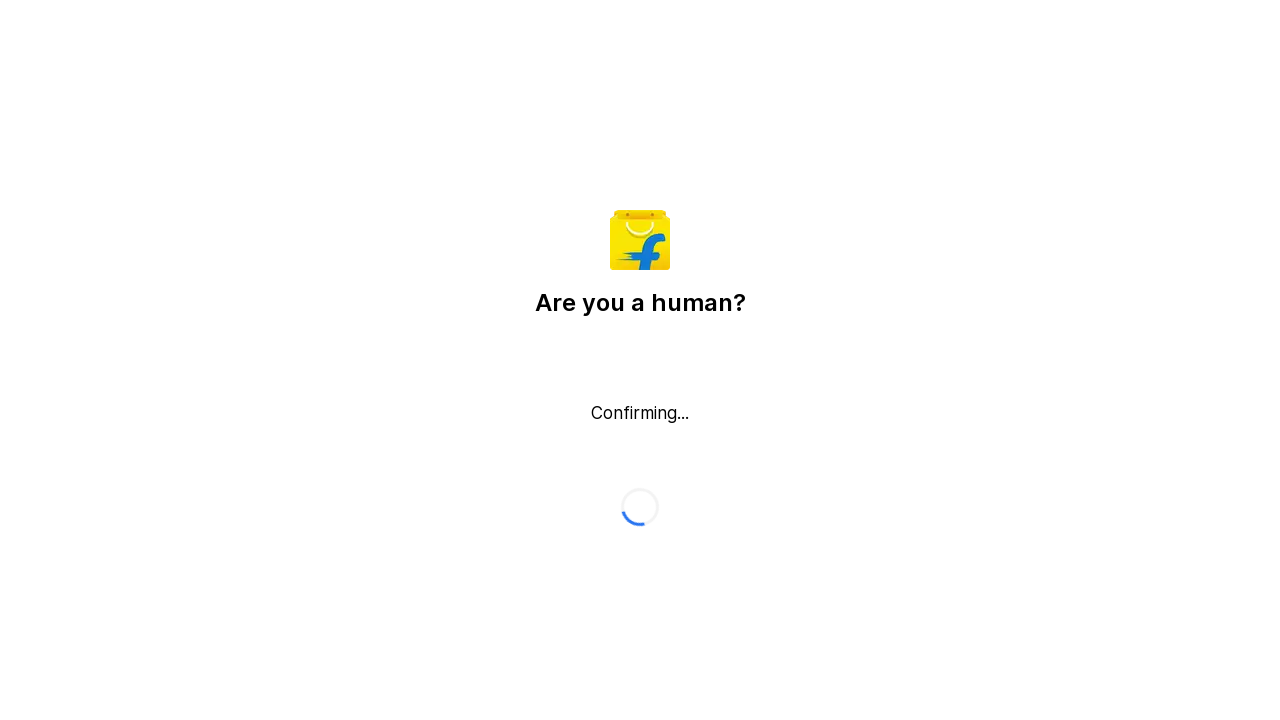

Waited for page to fully load (domcontentloaded state)
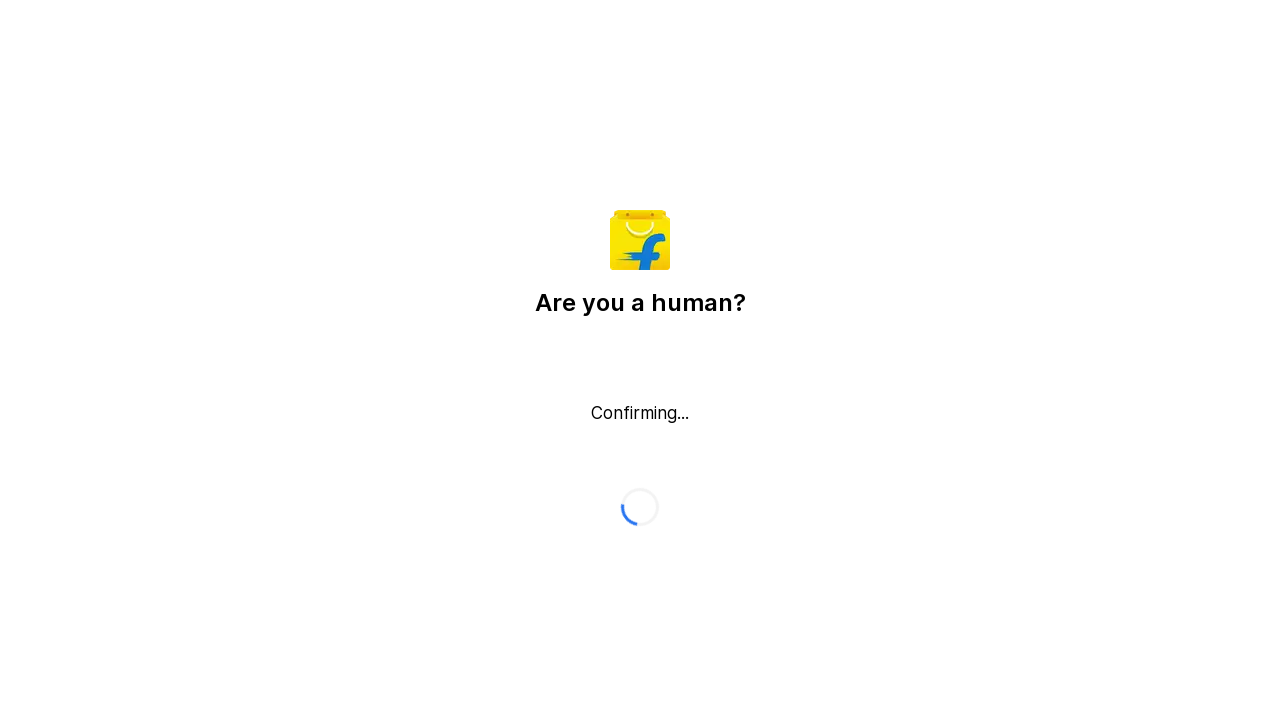

Retrieved current URL from page
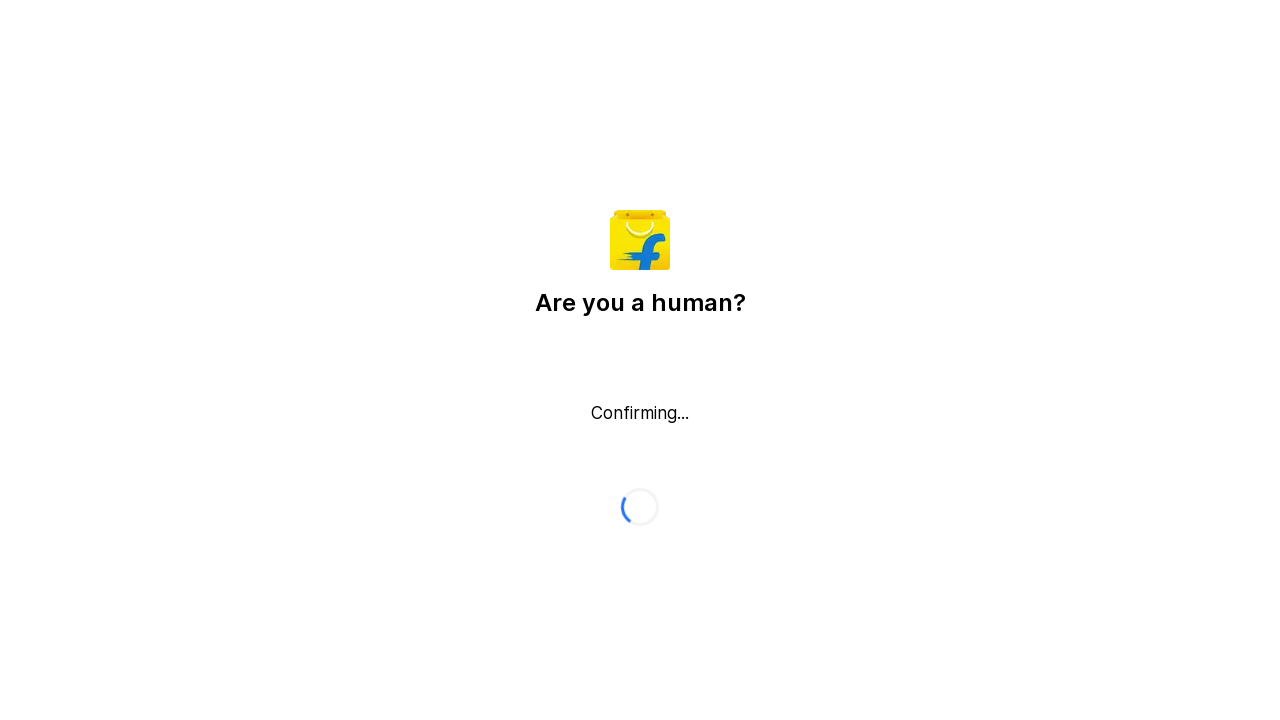

Verified URL contains 'flipkart.com' domain
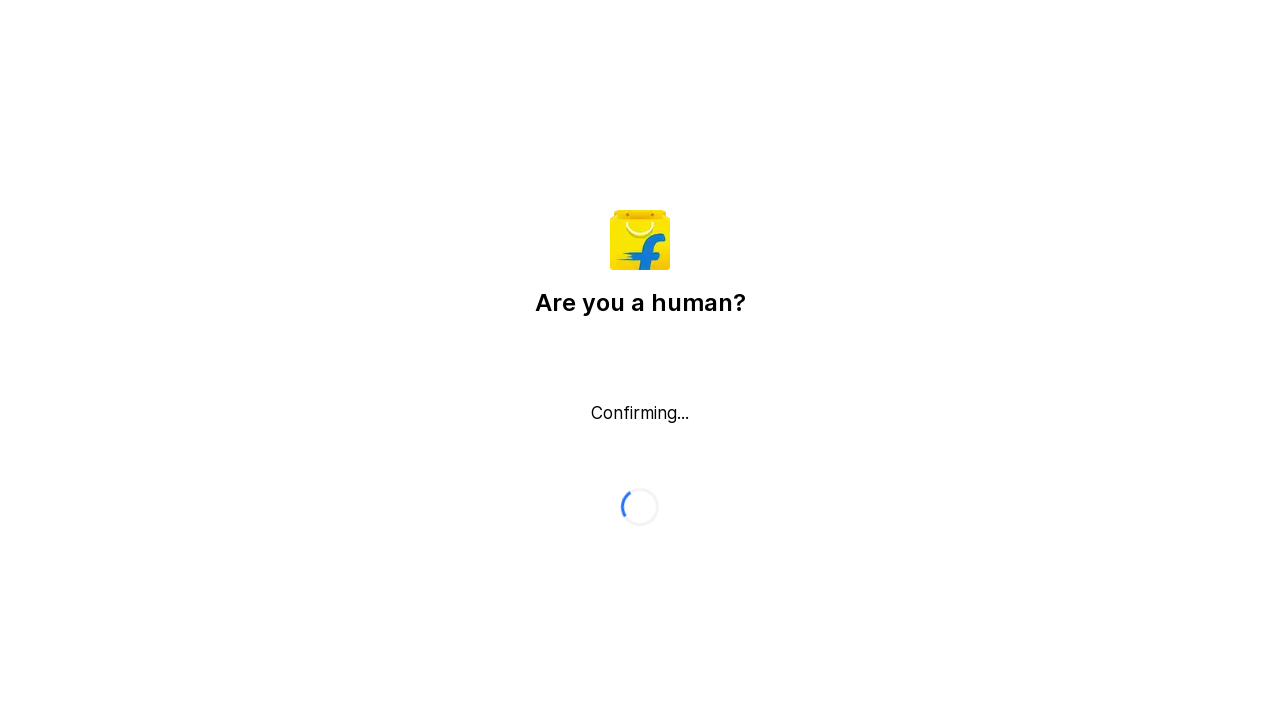

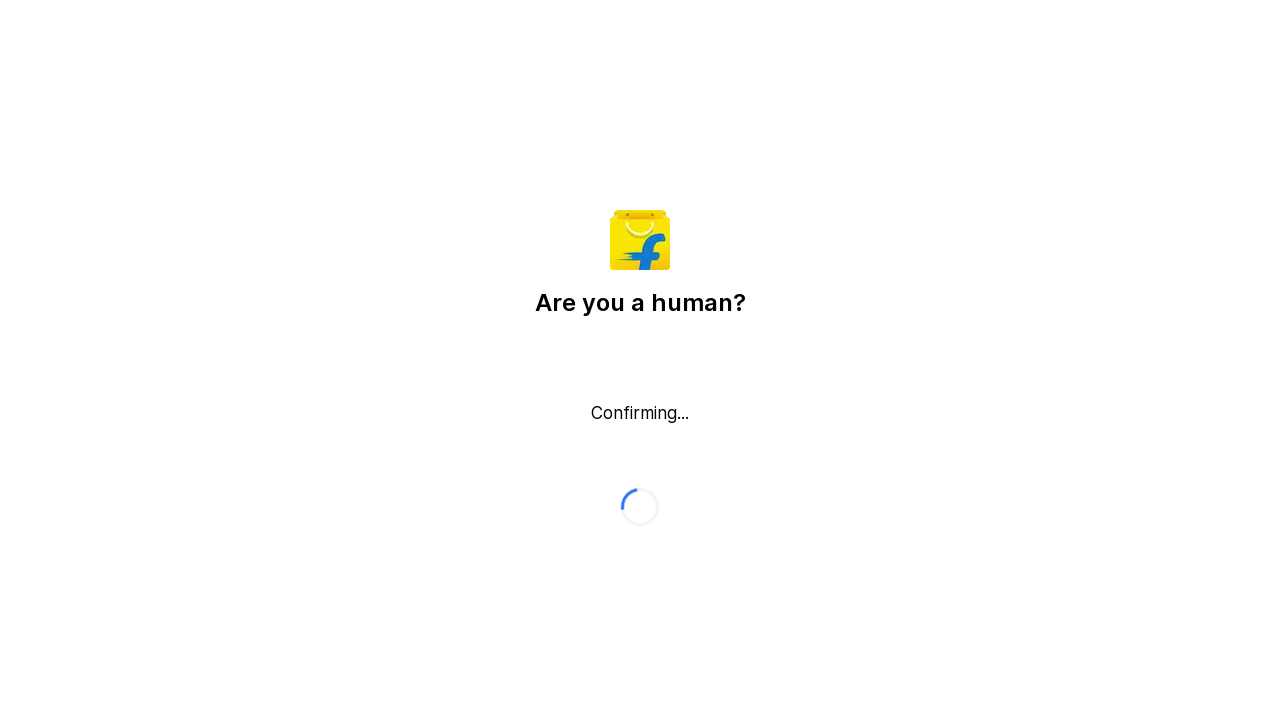